Tests JavaScript confirm alert by clicking a button that triggers a confirm dialog and dismissing it

Starting URL: http://the-internet.herokuapp.com/javascript_alerts

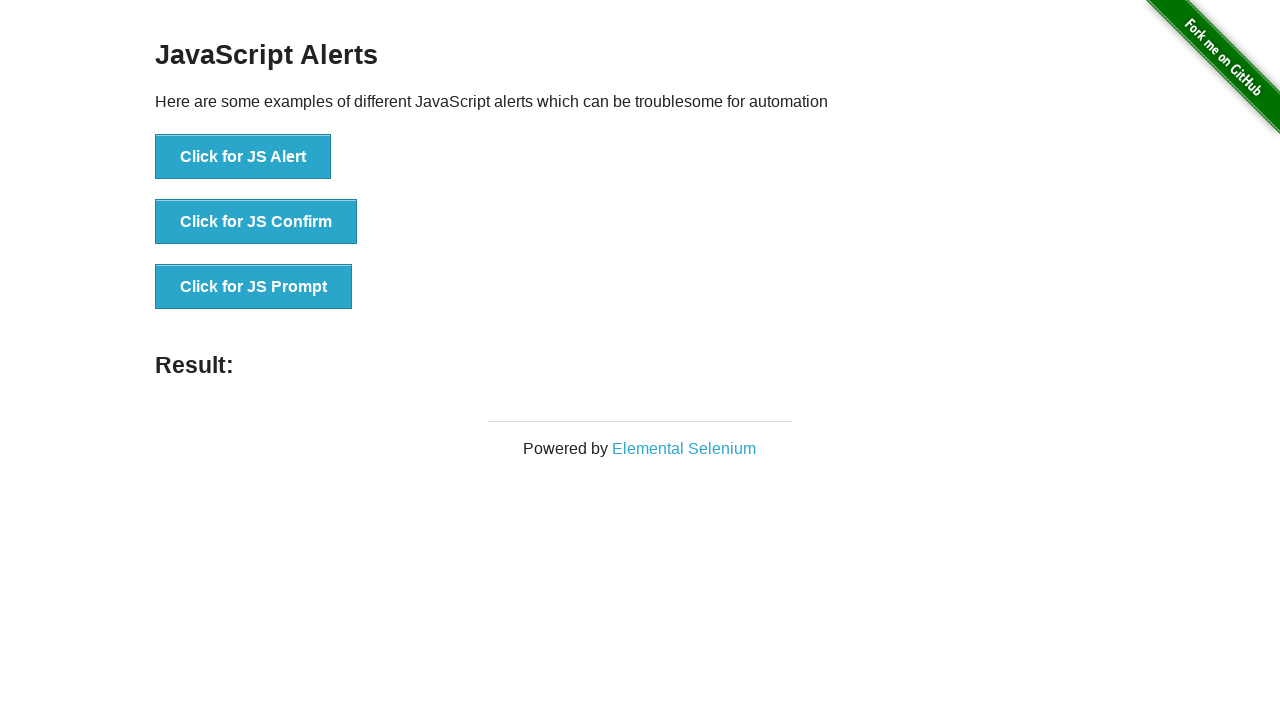

Set up dialog handler to dismiss confirm alerts
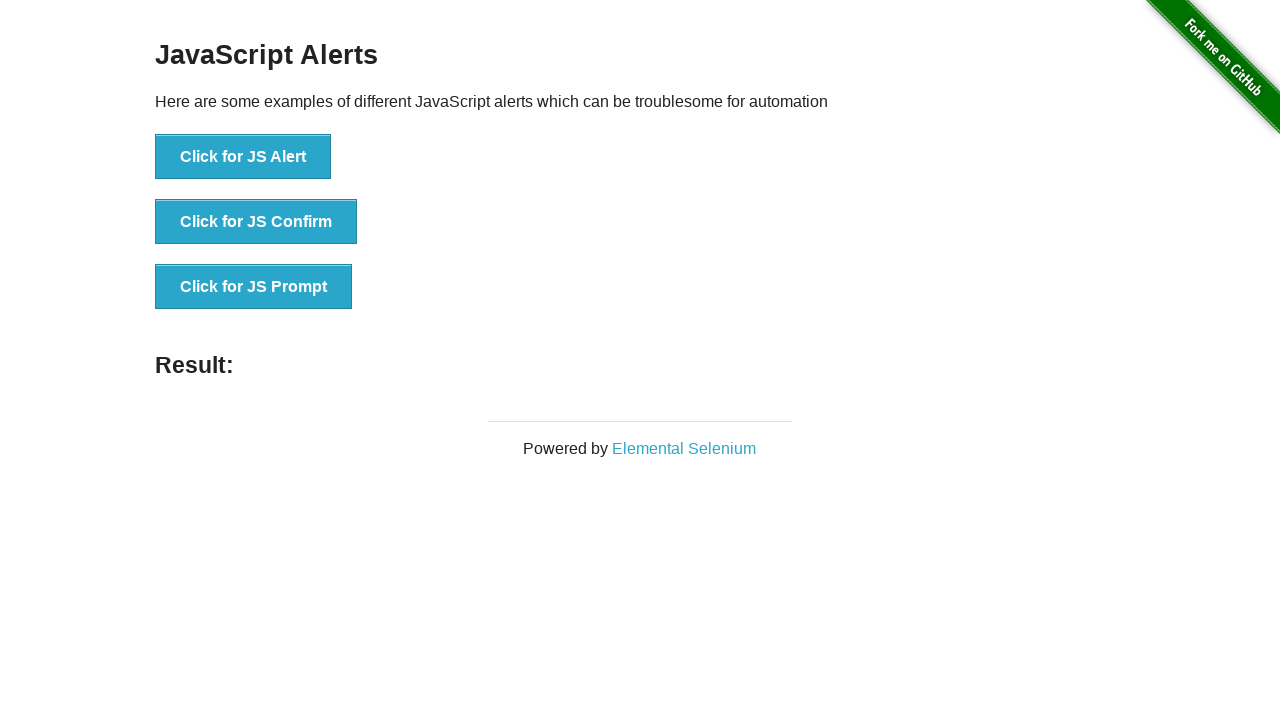

Clicked 'Click for JS Confirm' button to trigger confirm dialog at (256, 222) on xpath=//button[. = 'Click for JS Confirm']
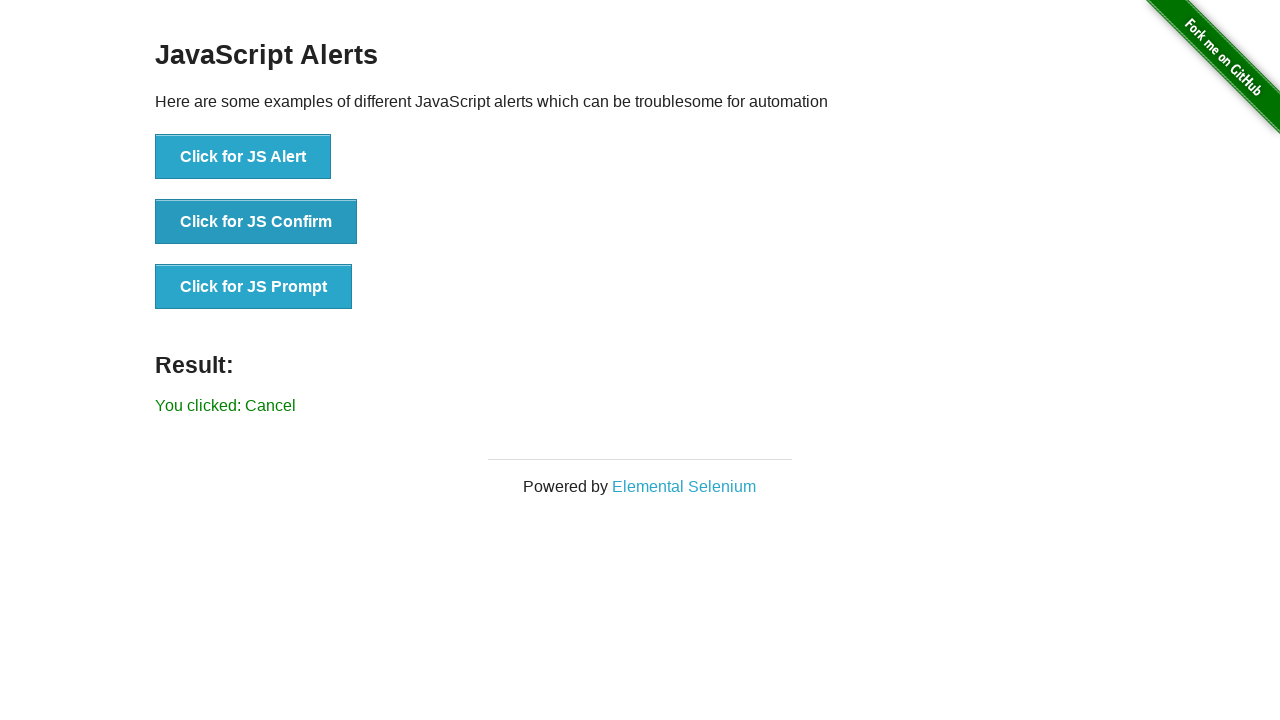

Confirm dialog dismissed and result element loaded
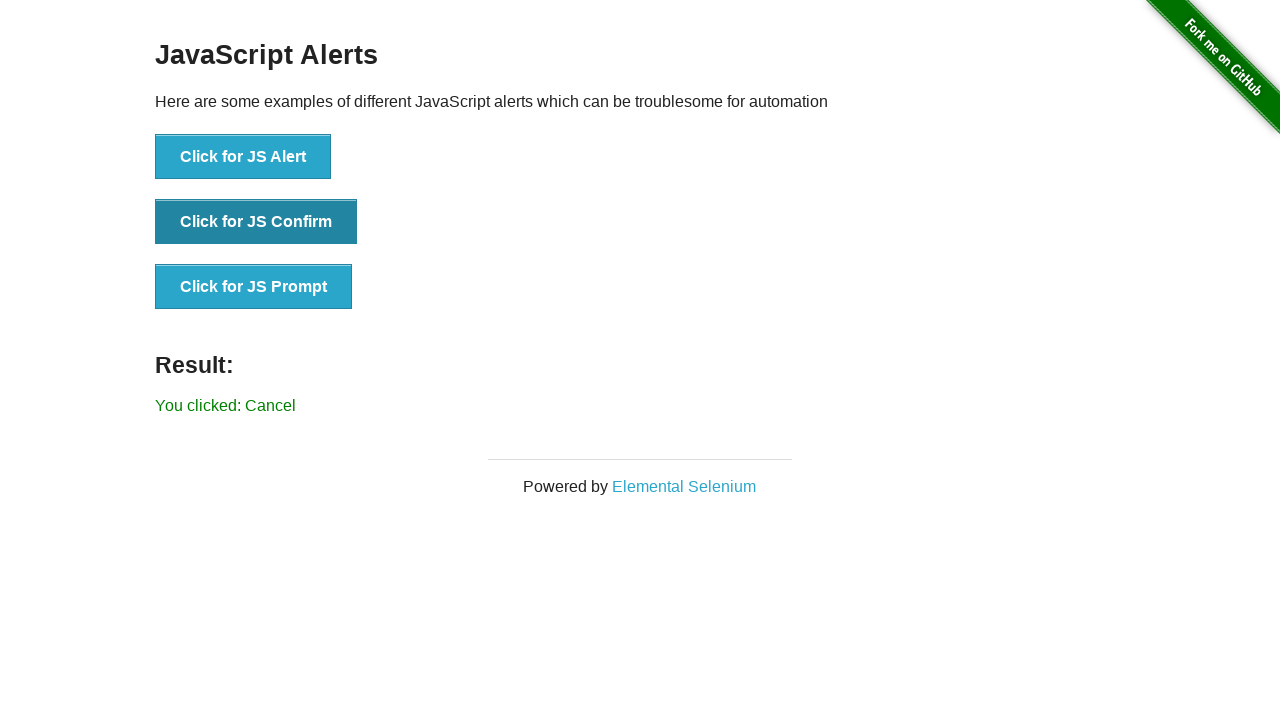

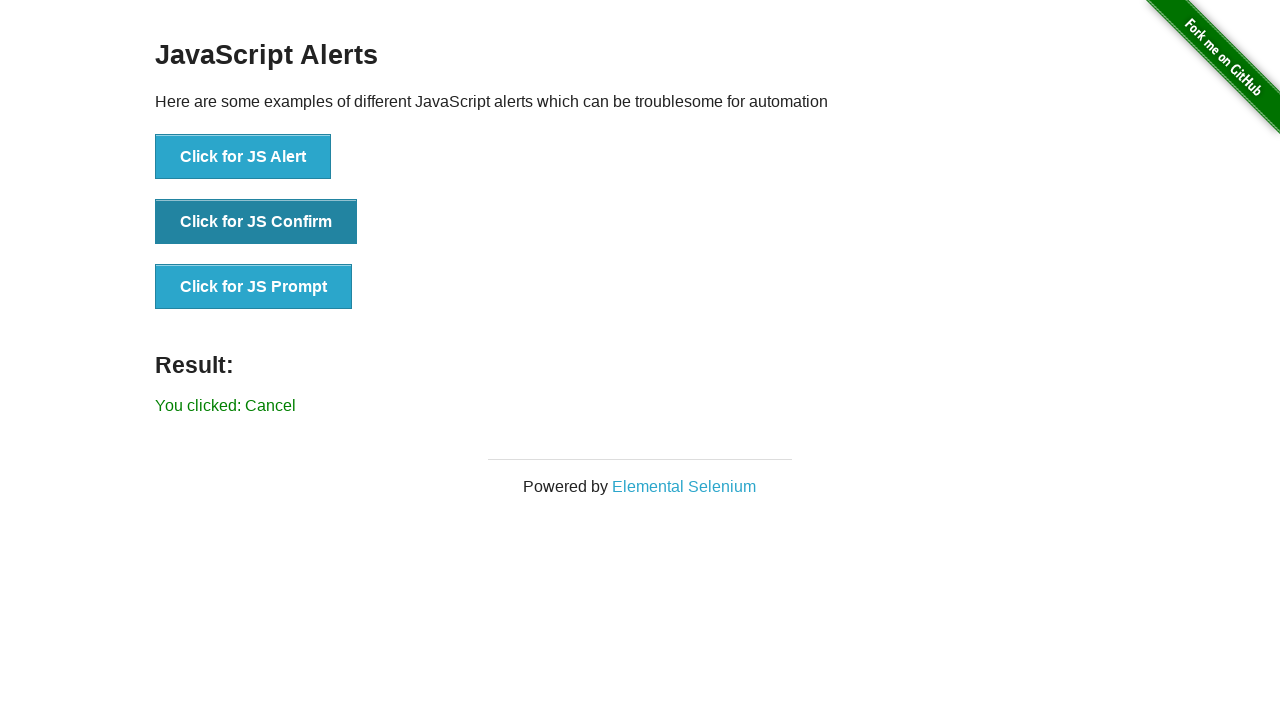